Tests the notification message functionality by clicking a button and verifying that a notification message appears on the page.

Starting URL: http://the-internet.herokuapp.com/notification_message_rendered

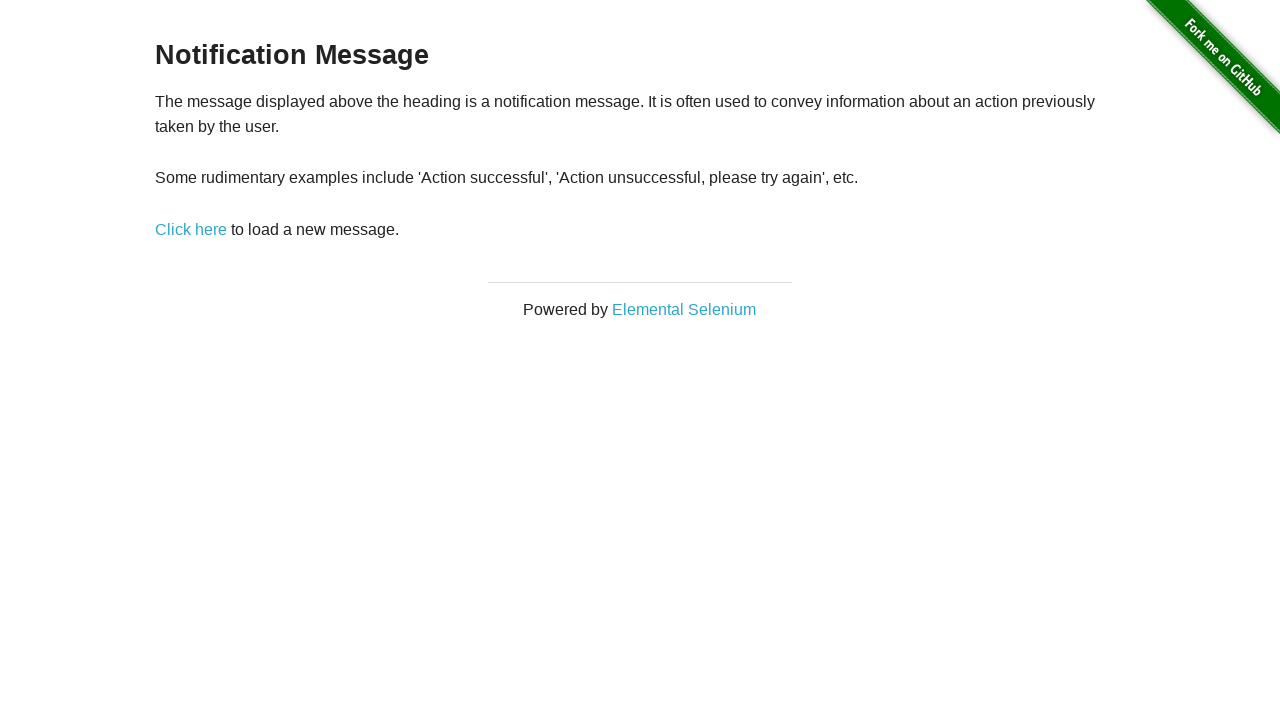

Clicked the notification message link at (191, 229) on a[href='/notification_message']
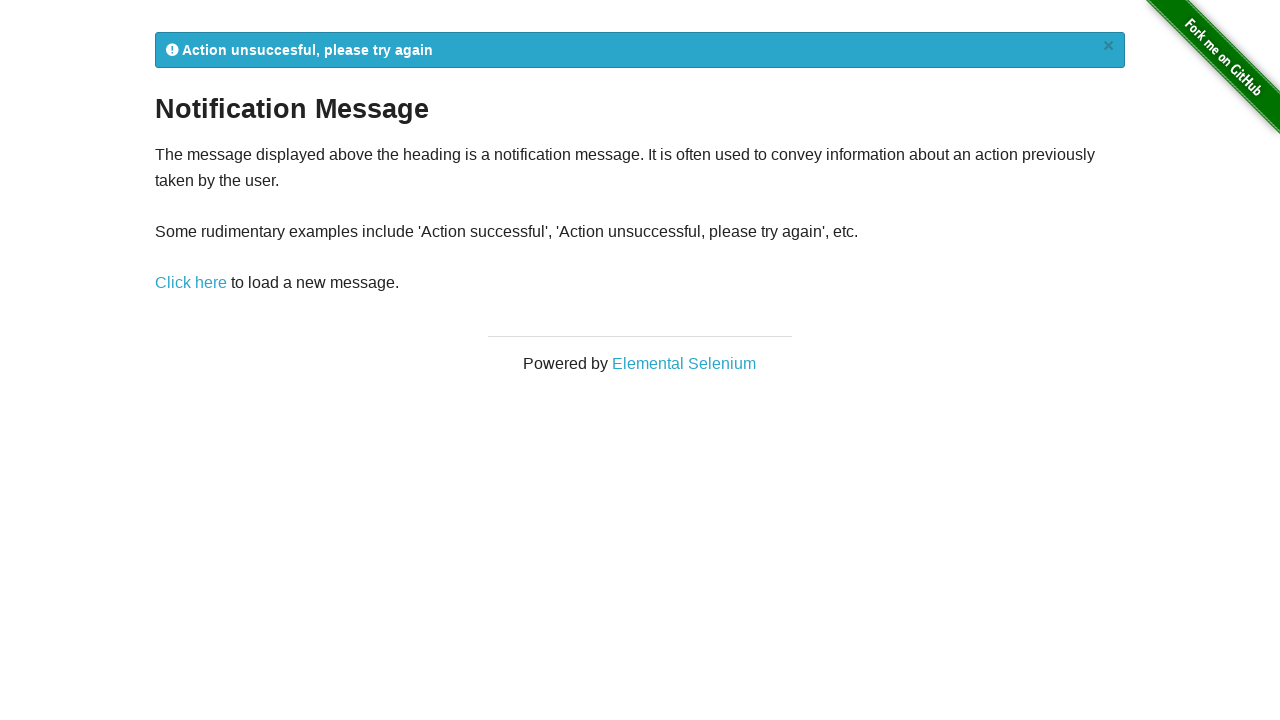

Notification message appeared and became visible
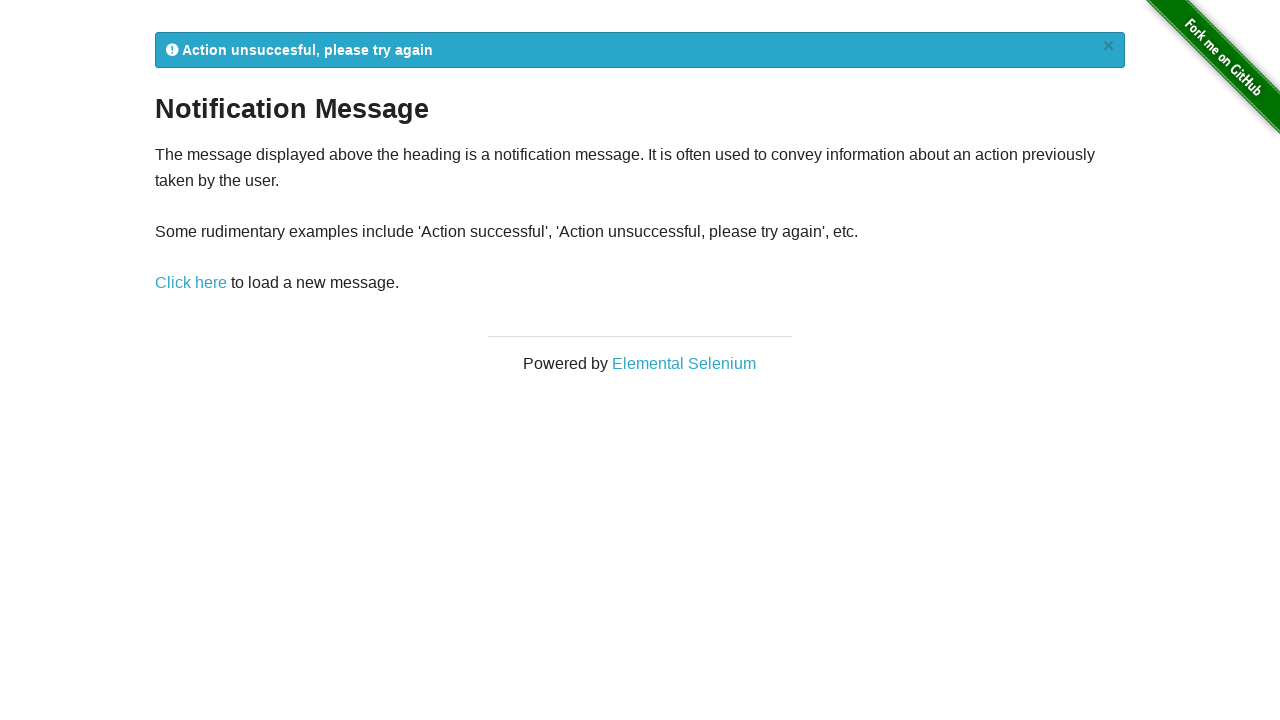

Retrieved notification message text: '
            Action unsuccesful, please try again
            ×
          '
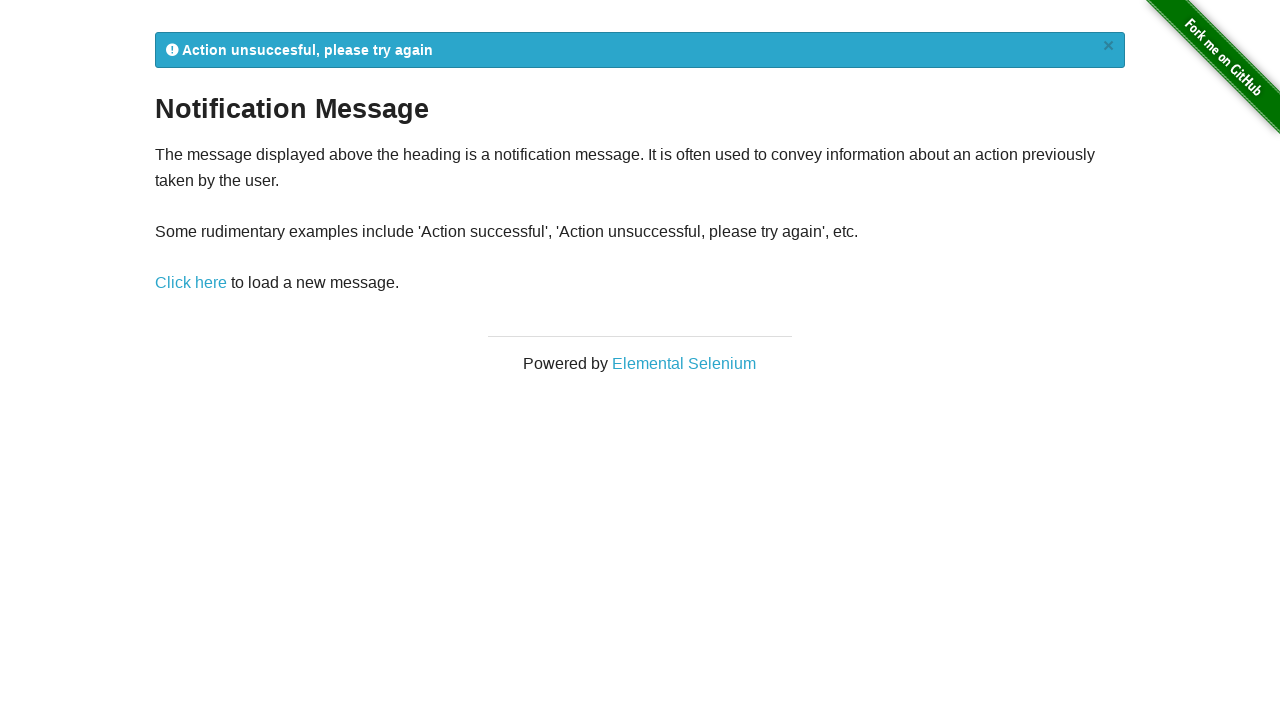

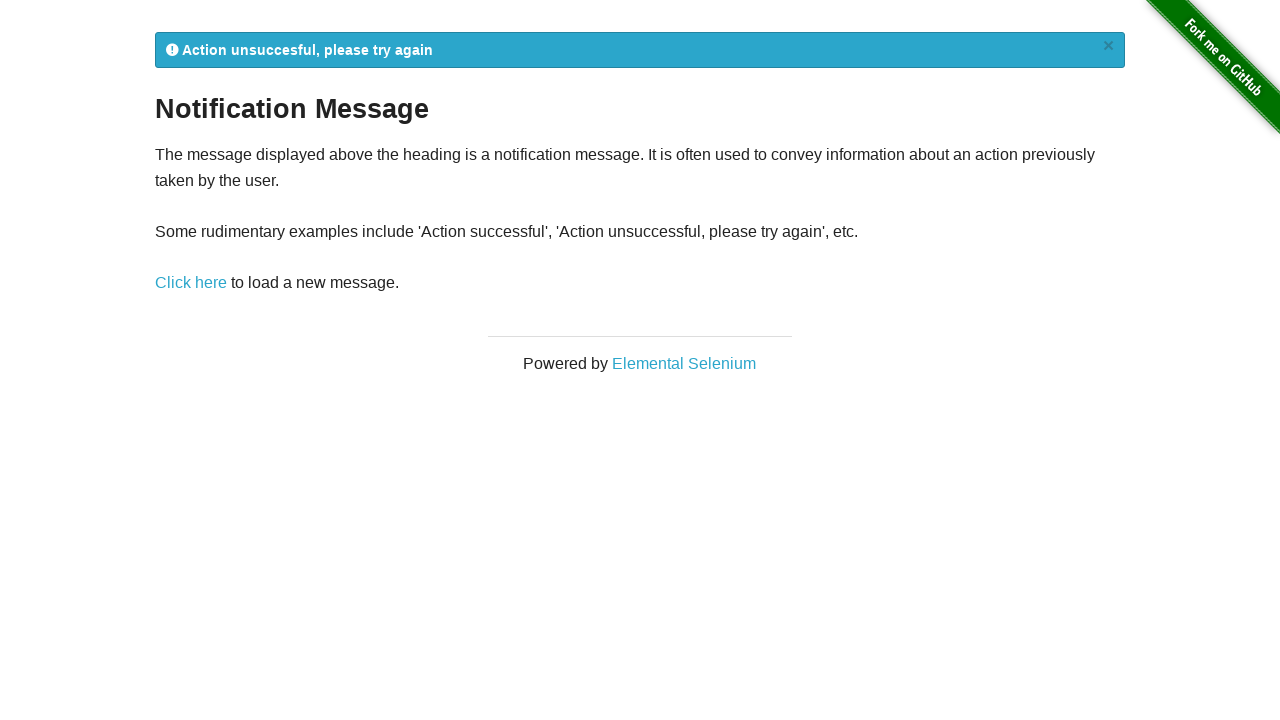